Tests retrieving the page title

Starting URL: https://refactoring.guru/design-patterns/command

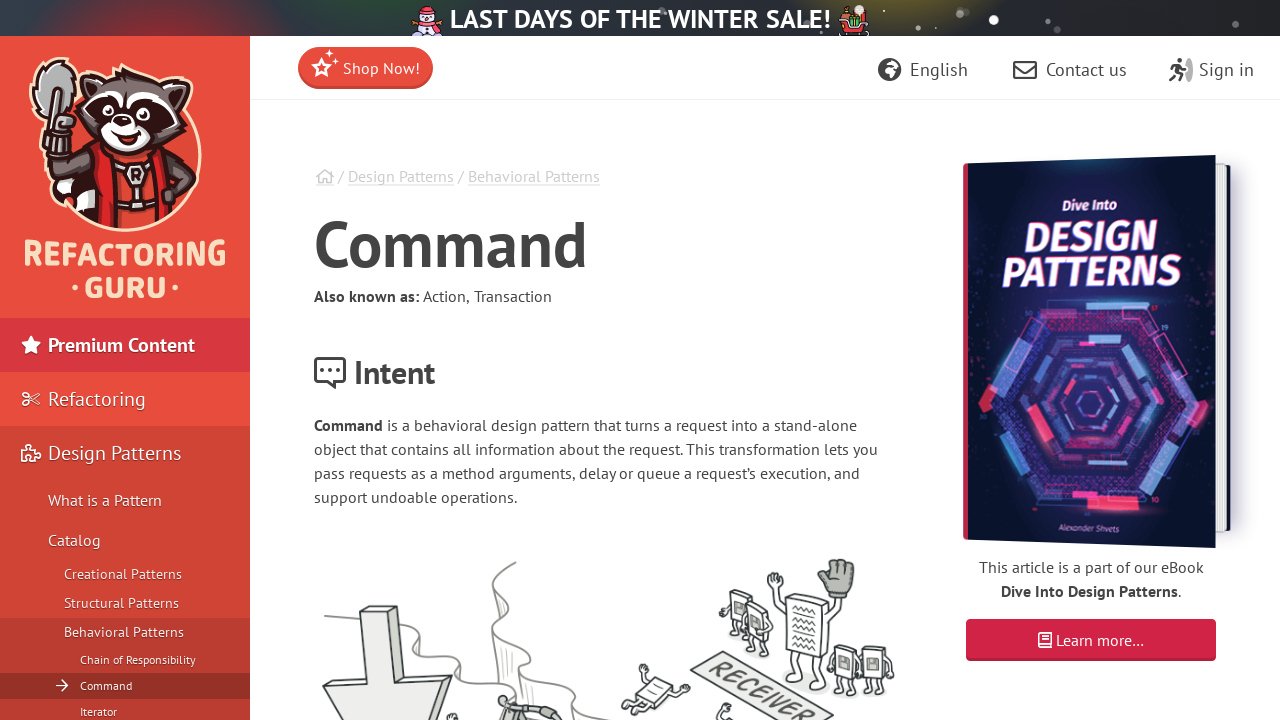

Retrieved page title from Command design pattern page
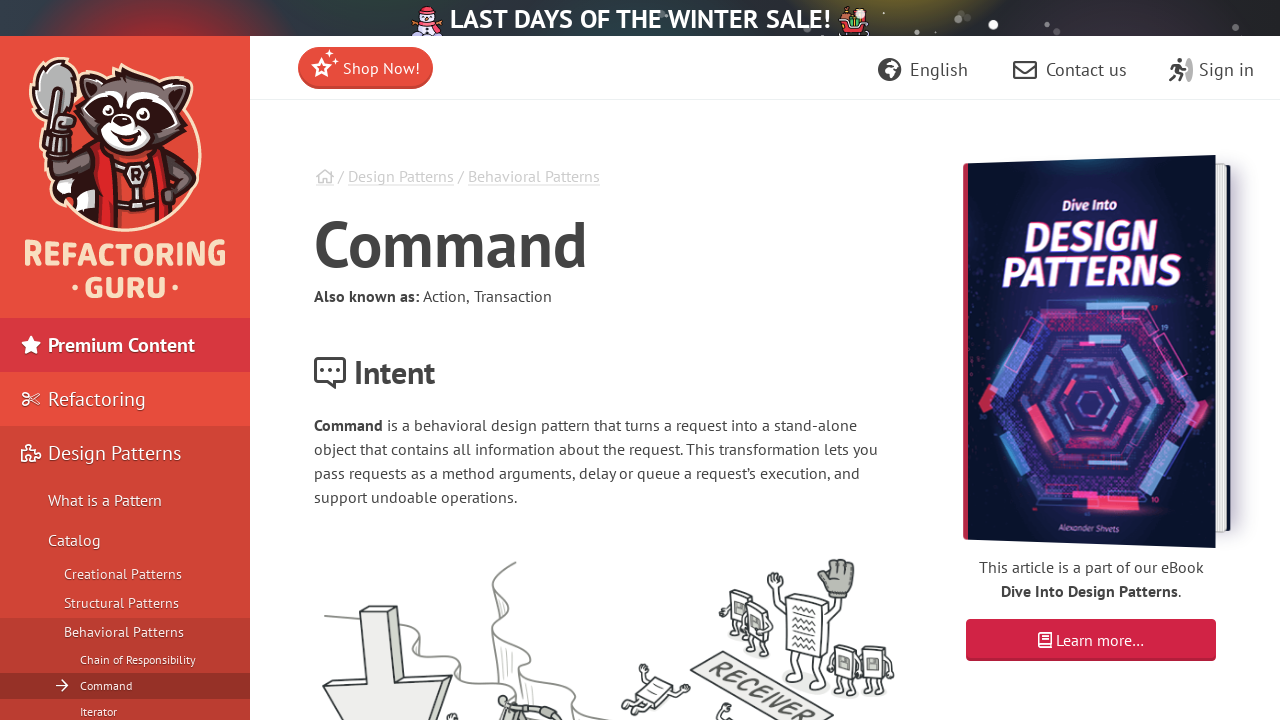

Verified that page title contains 'Command'
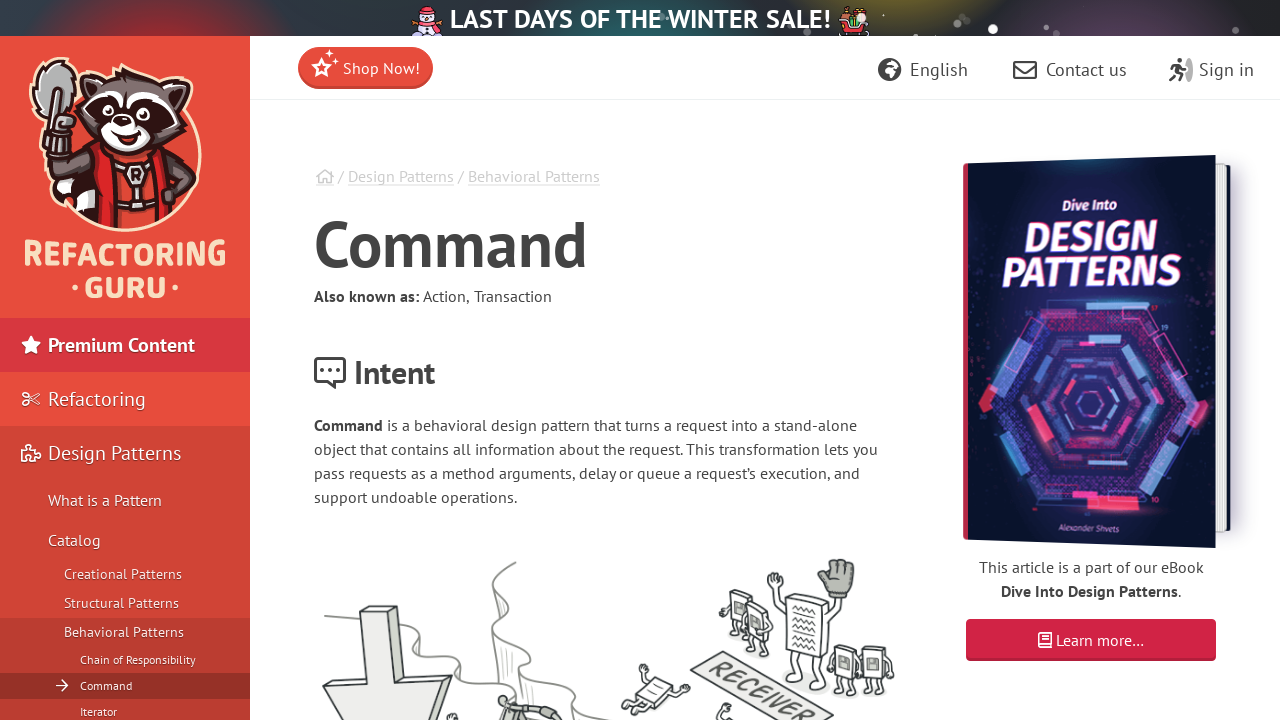

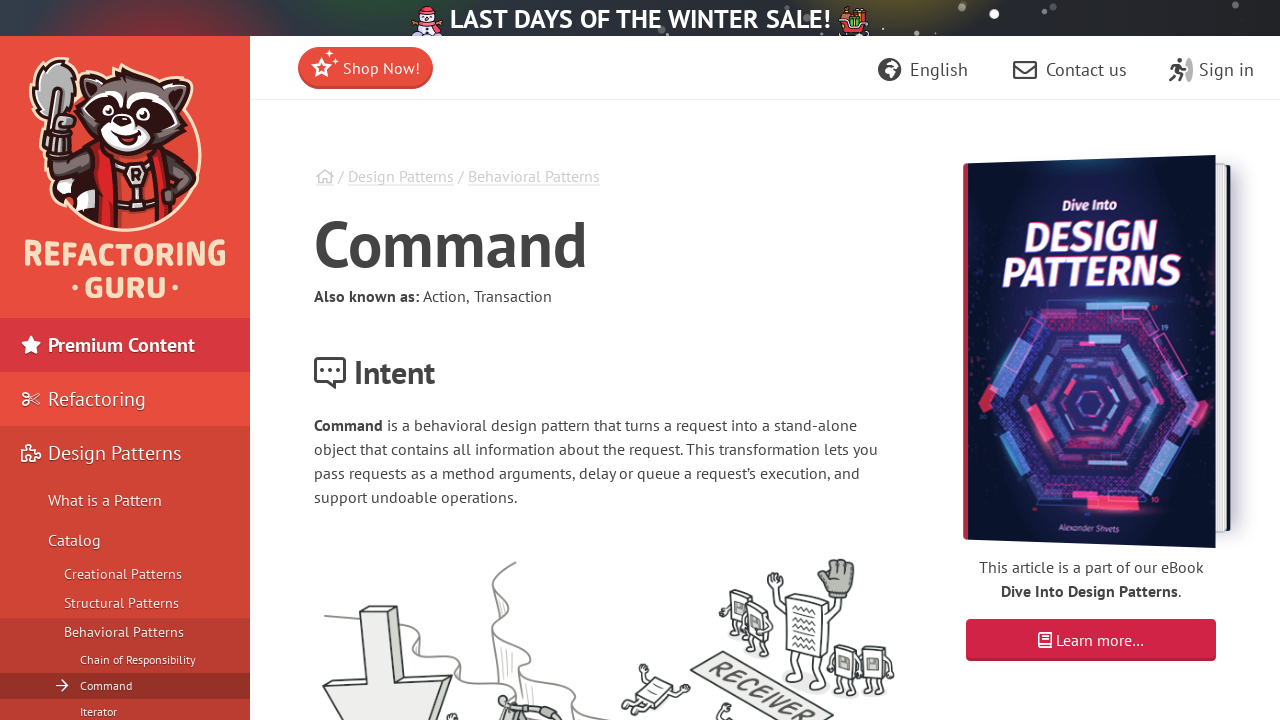